Tests Select2 dropdown functionality by verifying page text, selecting an option from a single-select dropdown (California), and selecting an option from a multi-select dropdown (Hawaii)

Starting URL: https://select2.org/selections

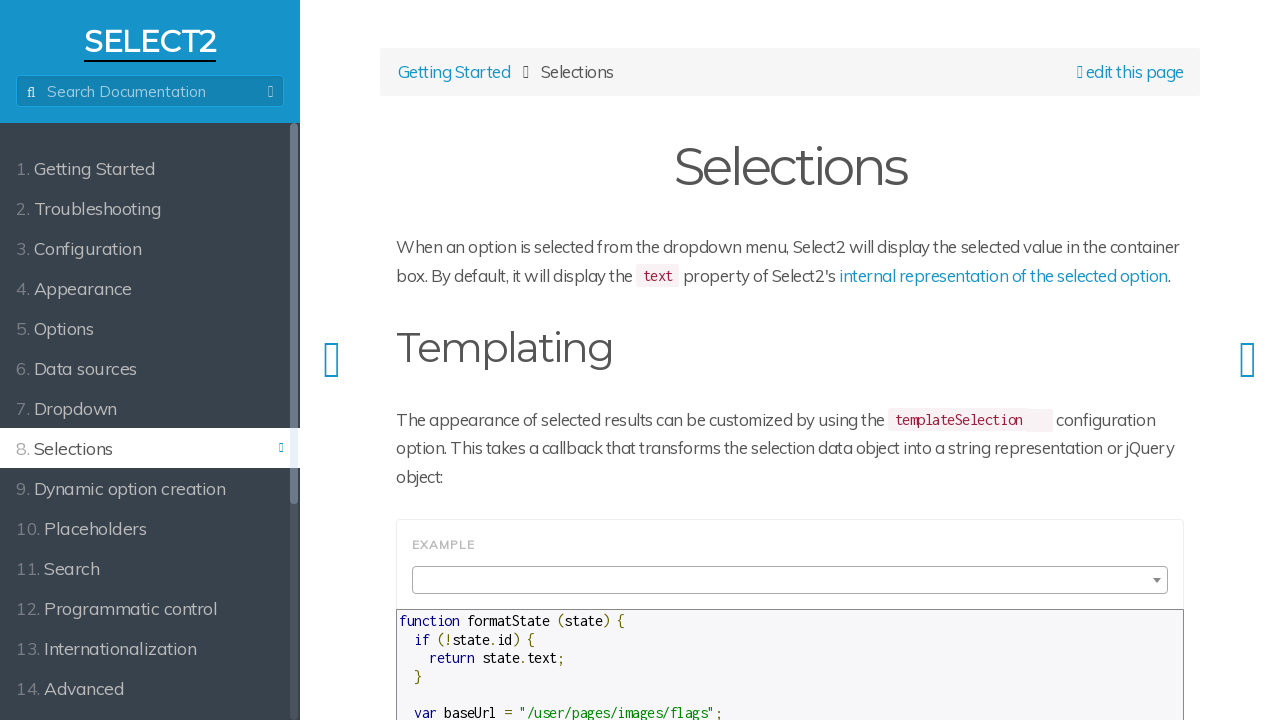

Waited for 'Built-in escaping' heading to load
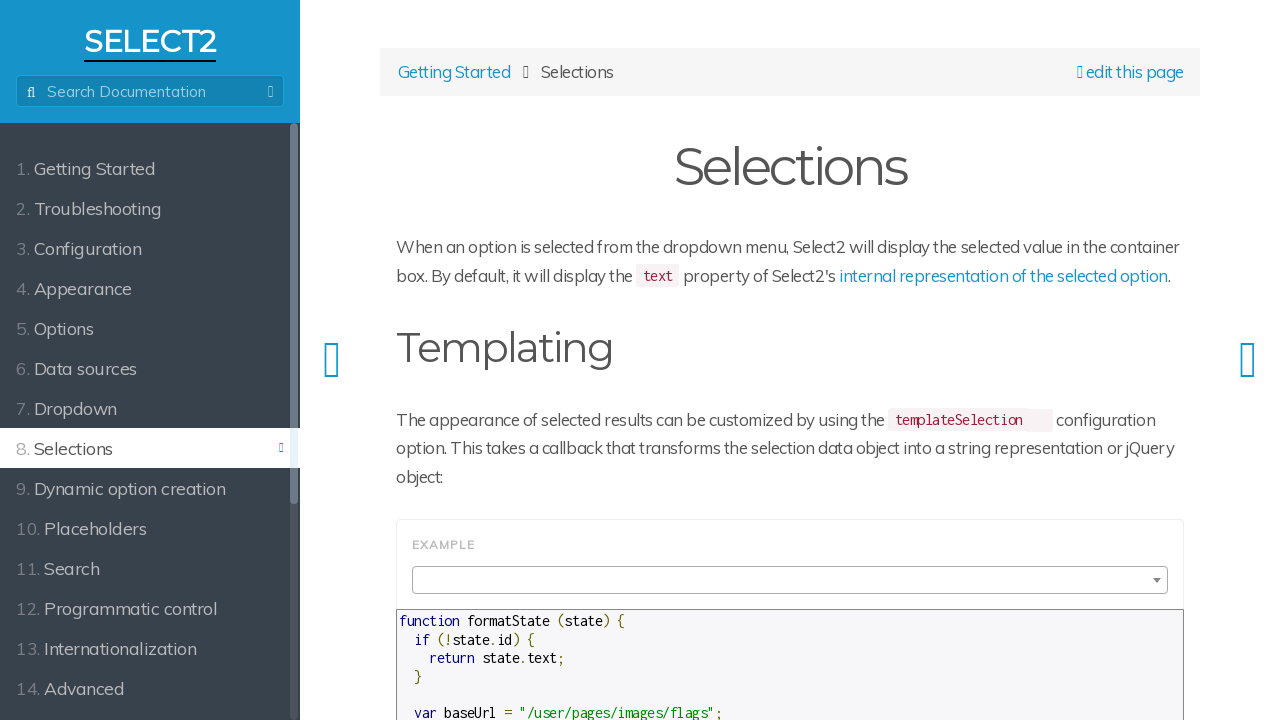

Verified 'Built-in escaping' heading text is correct
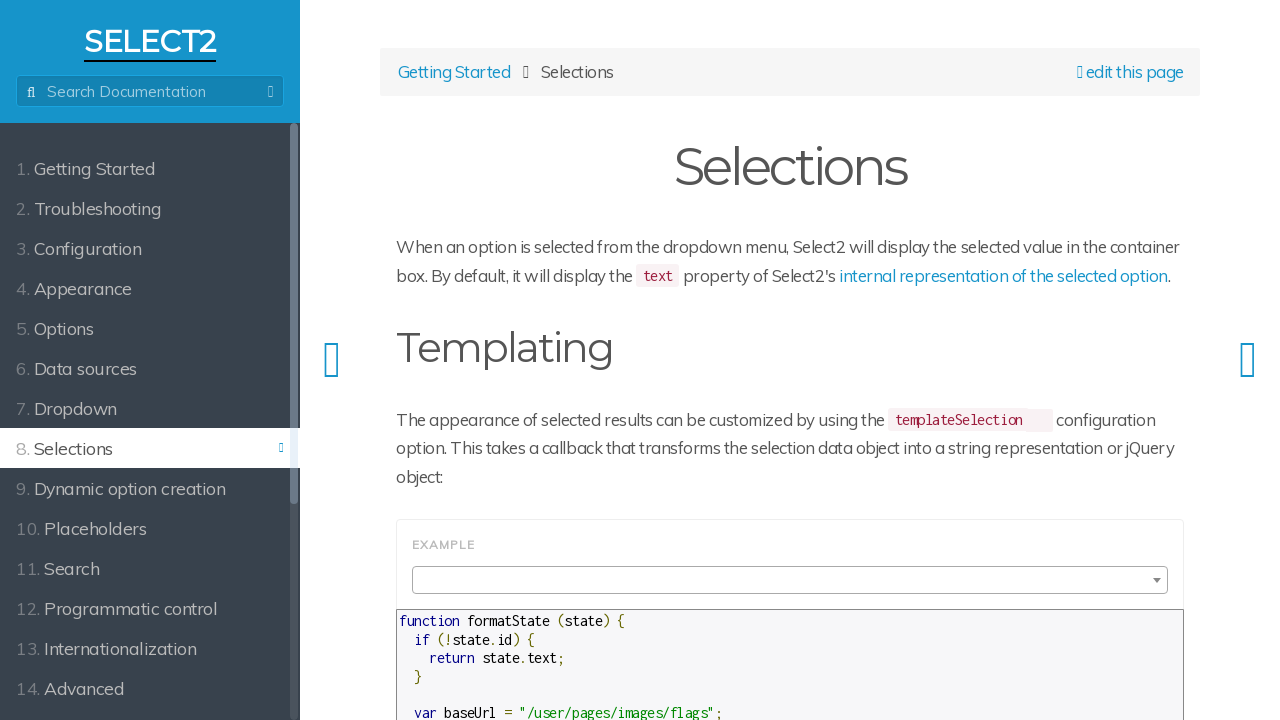

Scrolled down to first Select2 dropdown (350px)
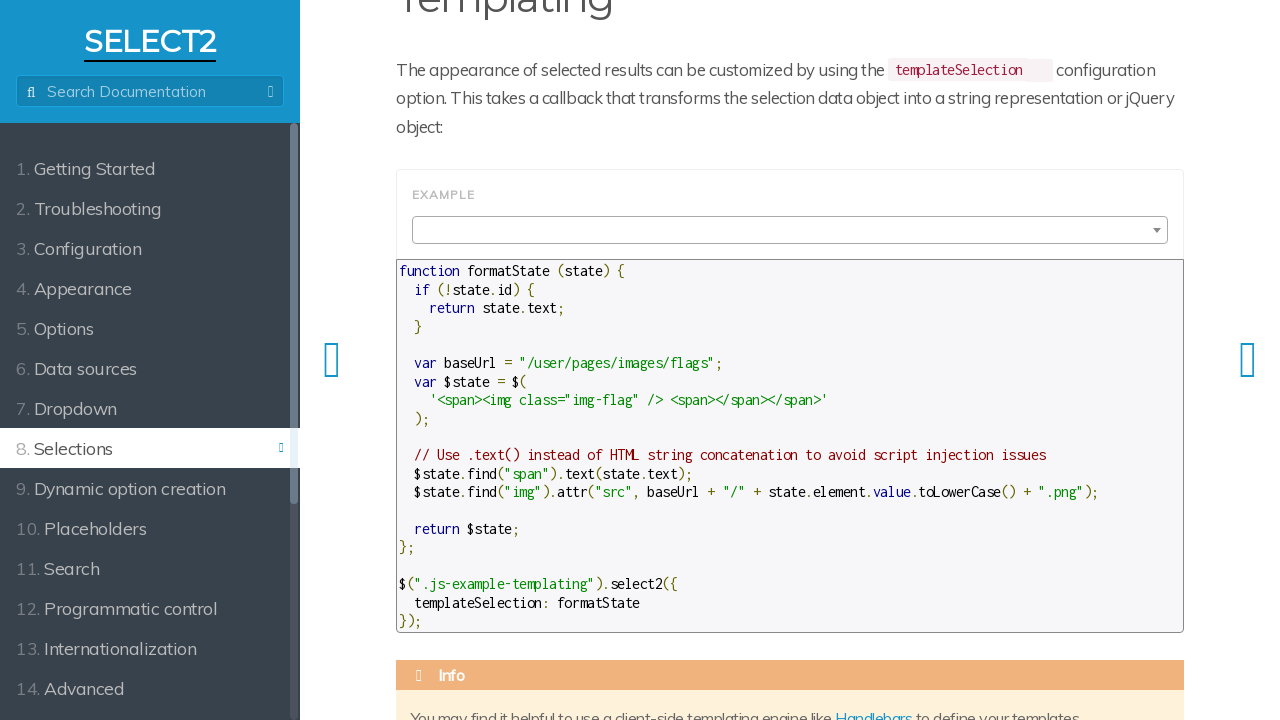

Clicked on single-select Select2 dropdown at (790, 230) on span.select2-selection.select2-selection--single
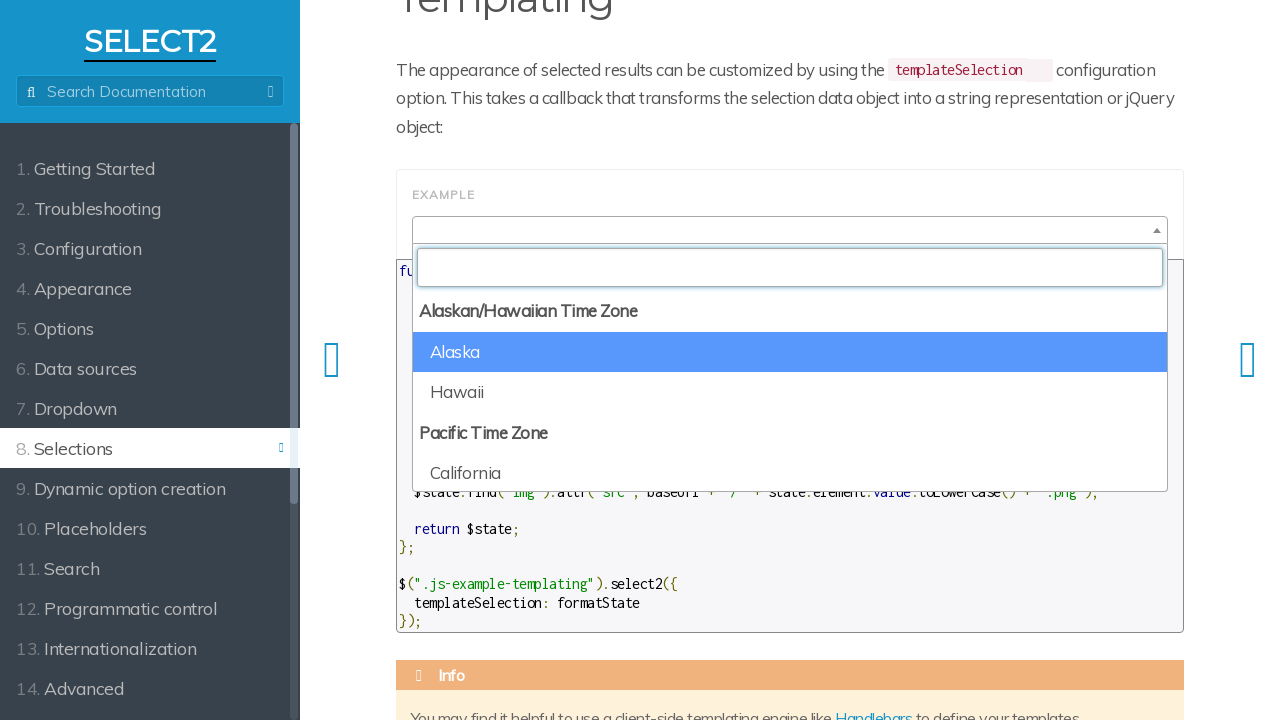

Selected 'California' from single-select dropdown at (790, 470) on li:text('California')
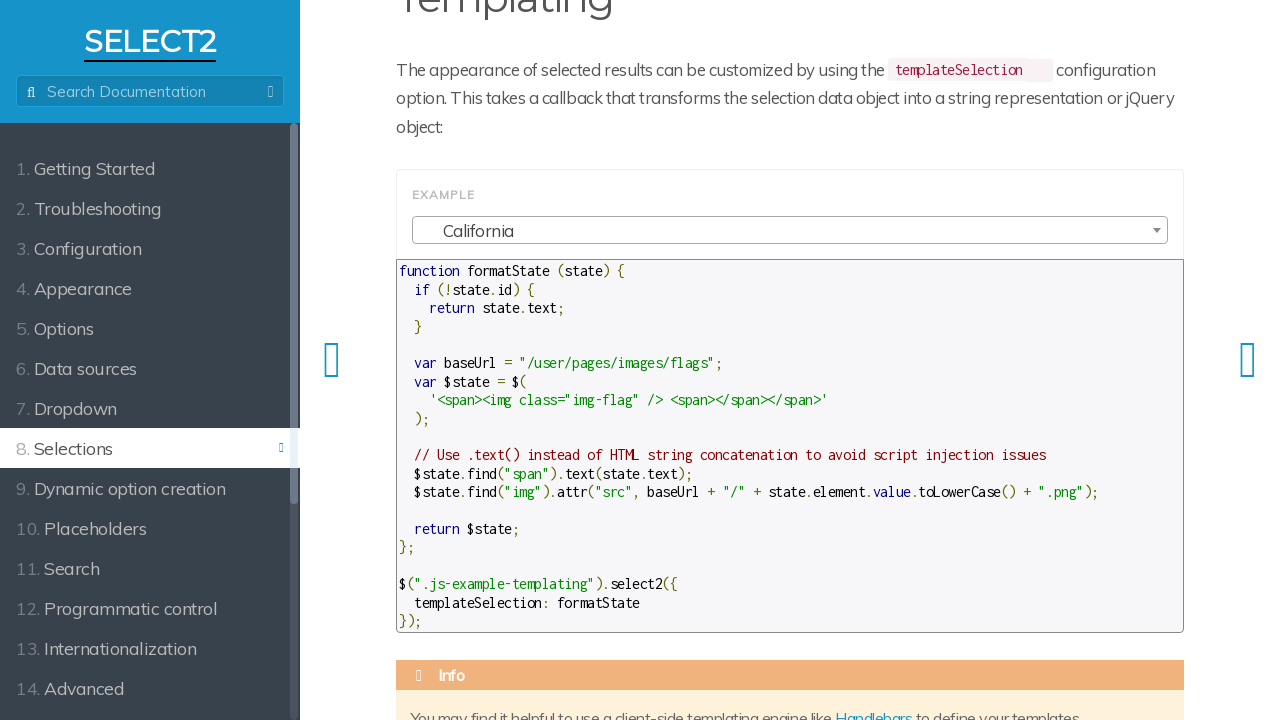

Scrolled down to second Select2 dropdown (1700px)
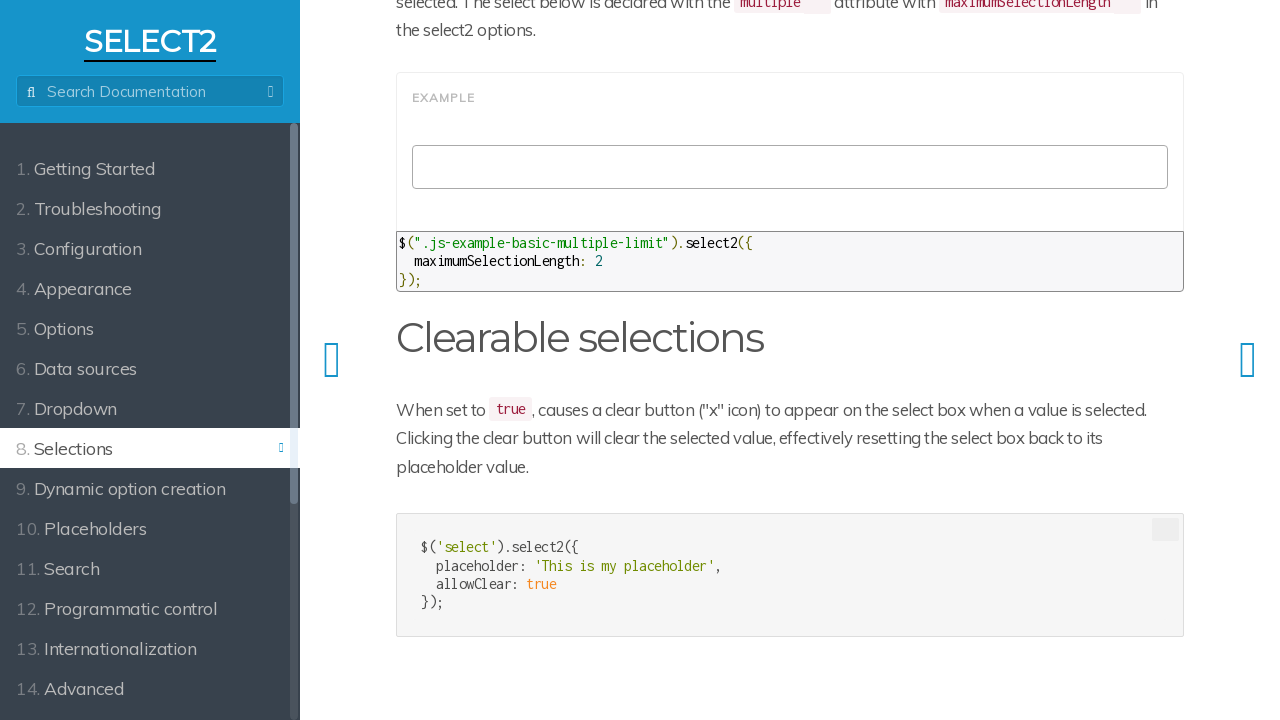

Clicked on multi-select Select2 dropdown at (790, 167) on span.select2-selection.select2-selection--multiple
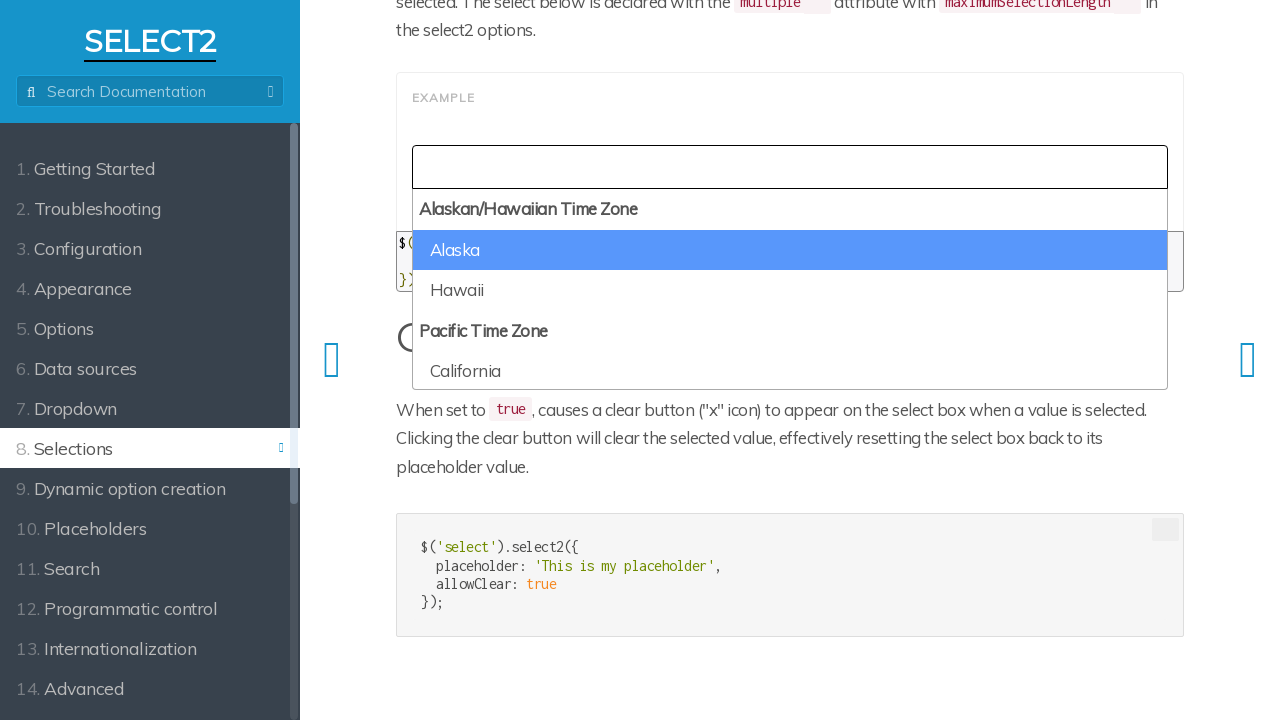

Selected 'Hawaii' from multi-select dropdown at (790, 291) on li:text('Hawaii')
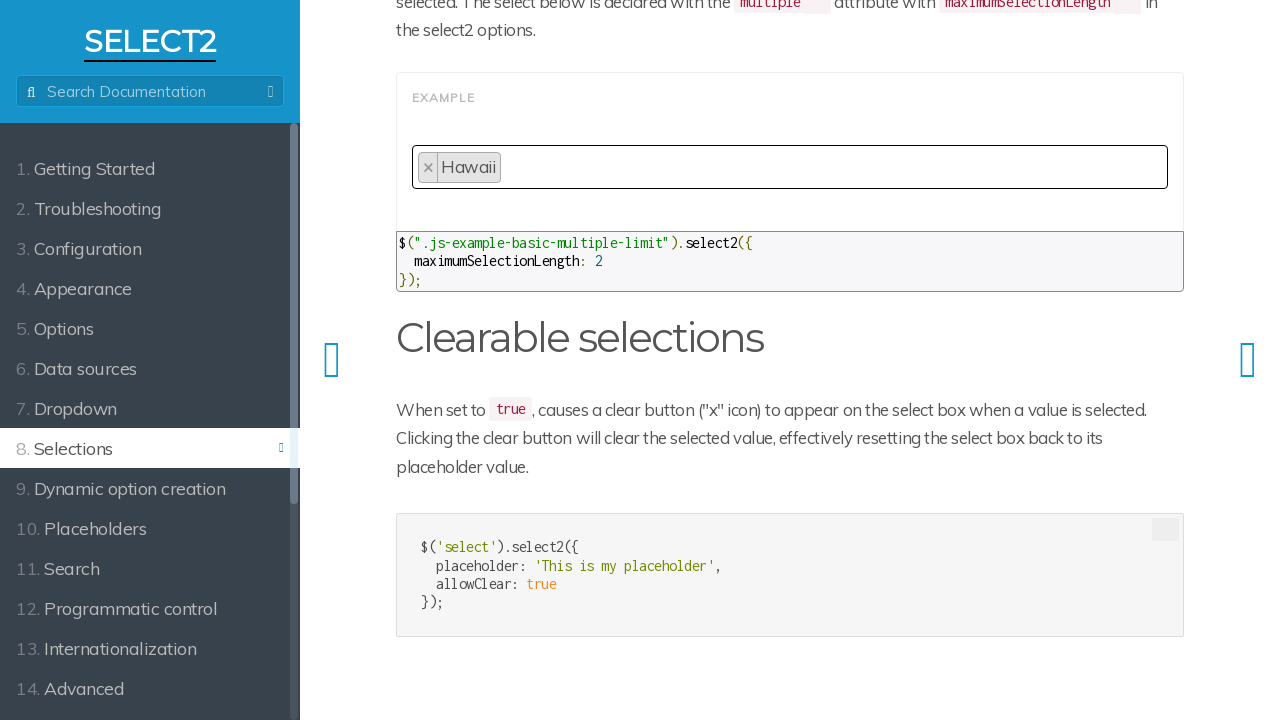

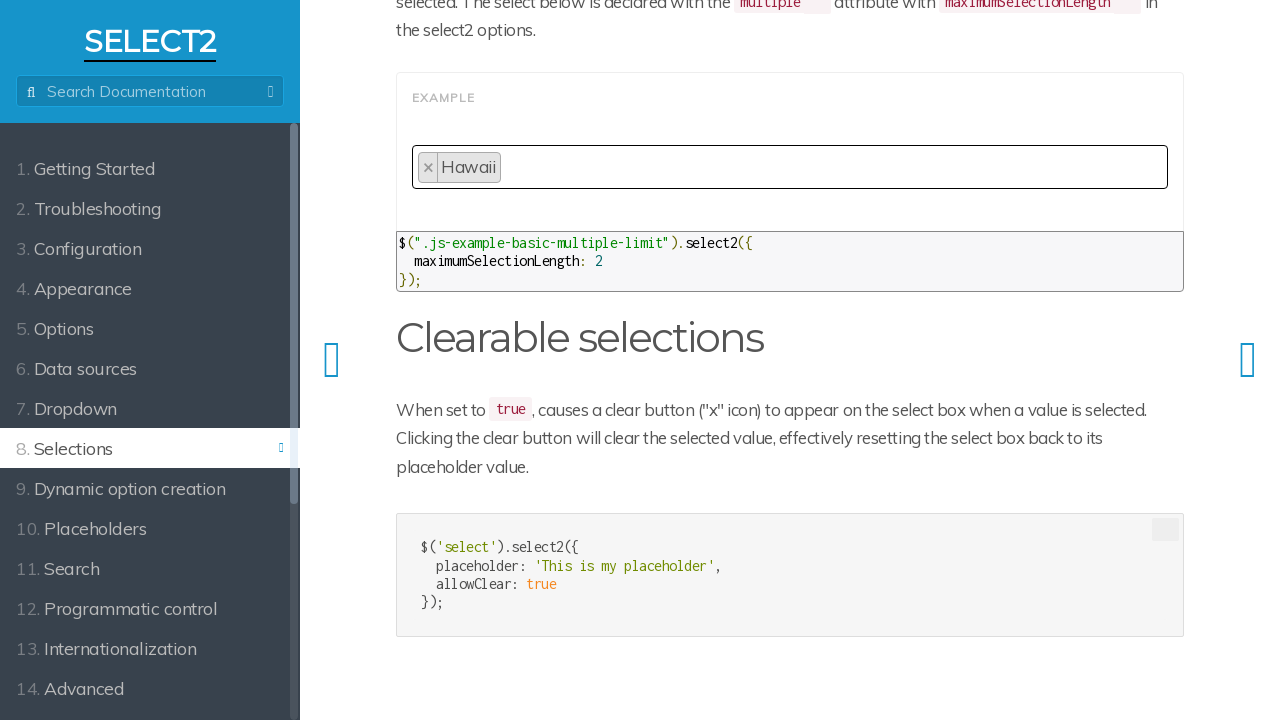